Tests dynamic loading with 15 second wait timeout, which is greater than the actual load time

Starting URL: https://automationfc.github.io/dynamic-loading/

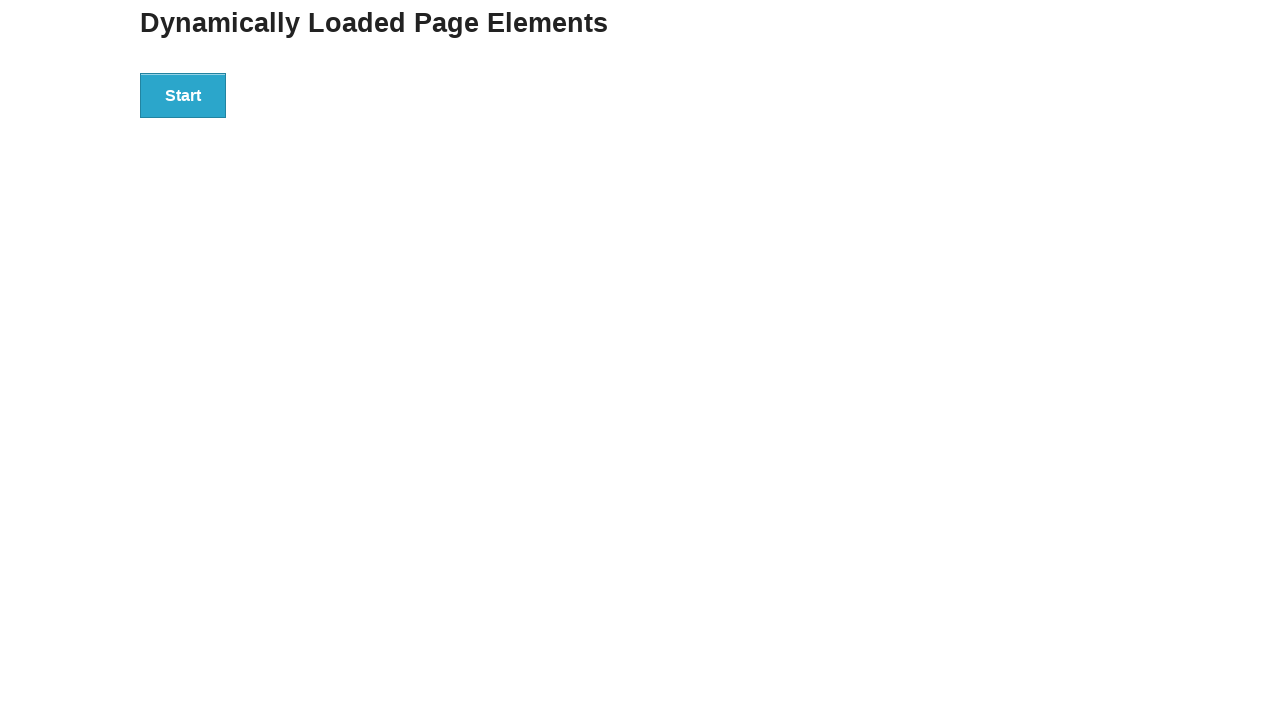

Clicked the start button to initiate dynamic loading at (183, 95) on div#start button
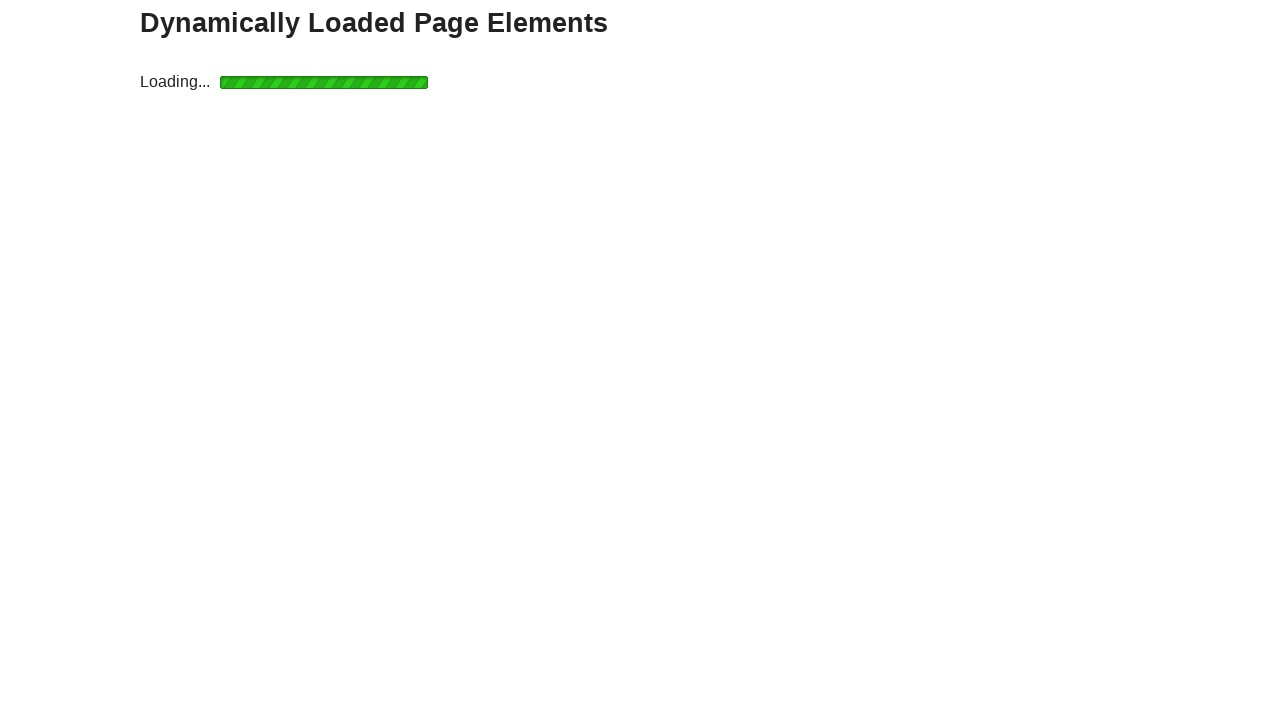

Waited for finish element to load with 15 second timeout
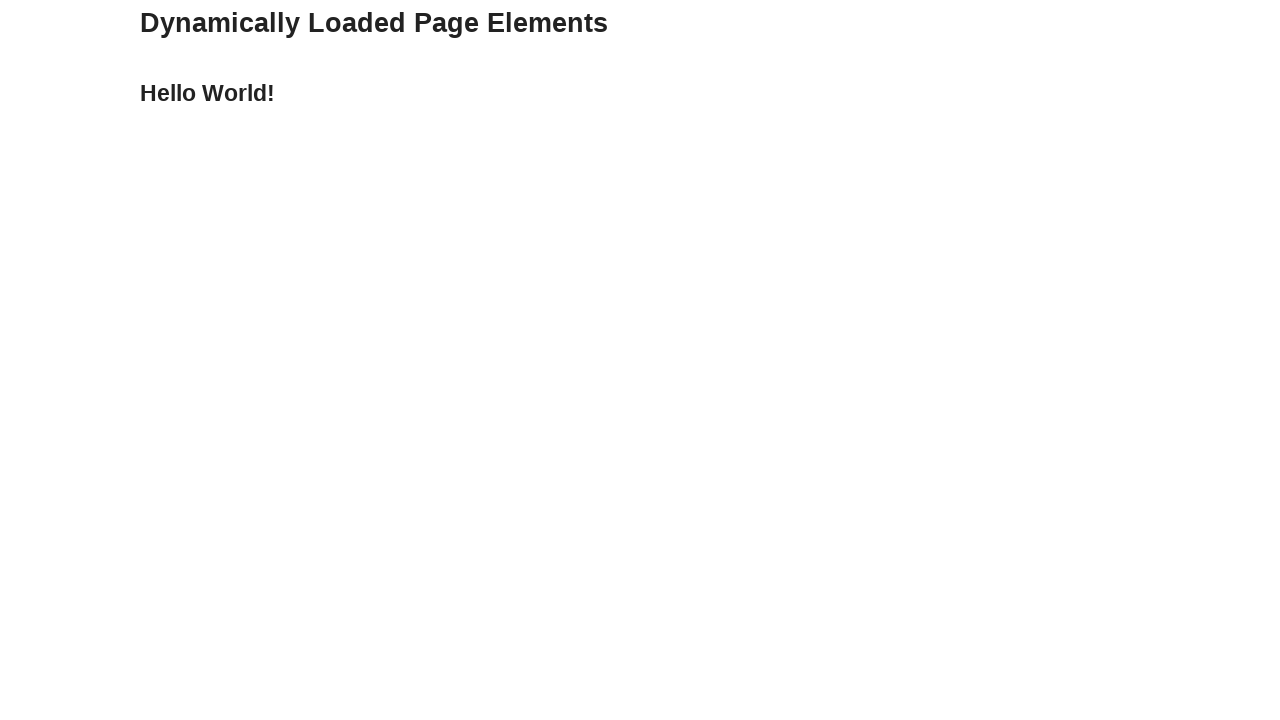

Retrieved finish text content: 'Hello World!'
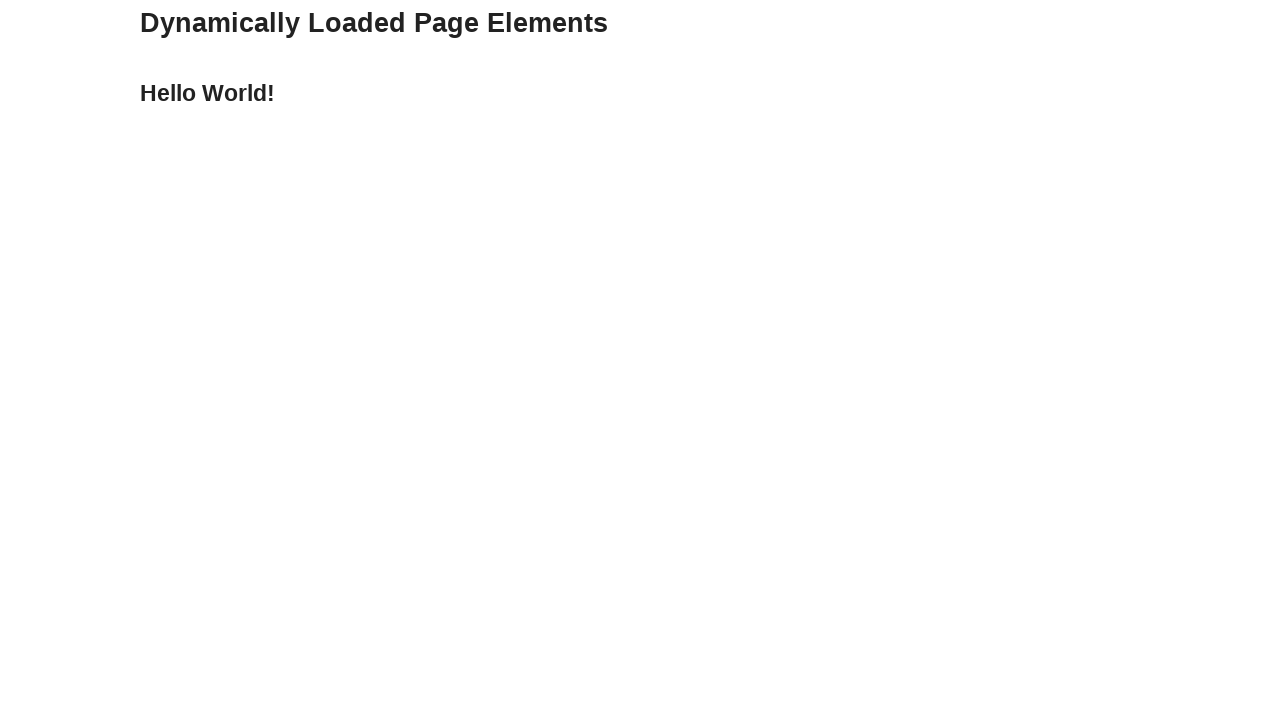

Verified finish text equals 'Hello World!' - assertion passed
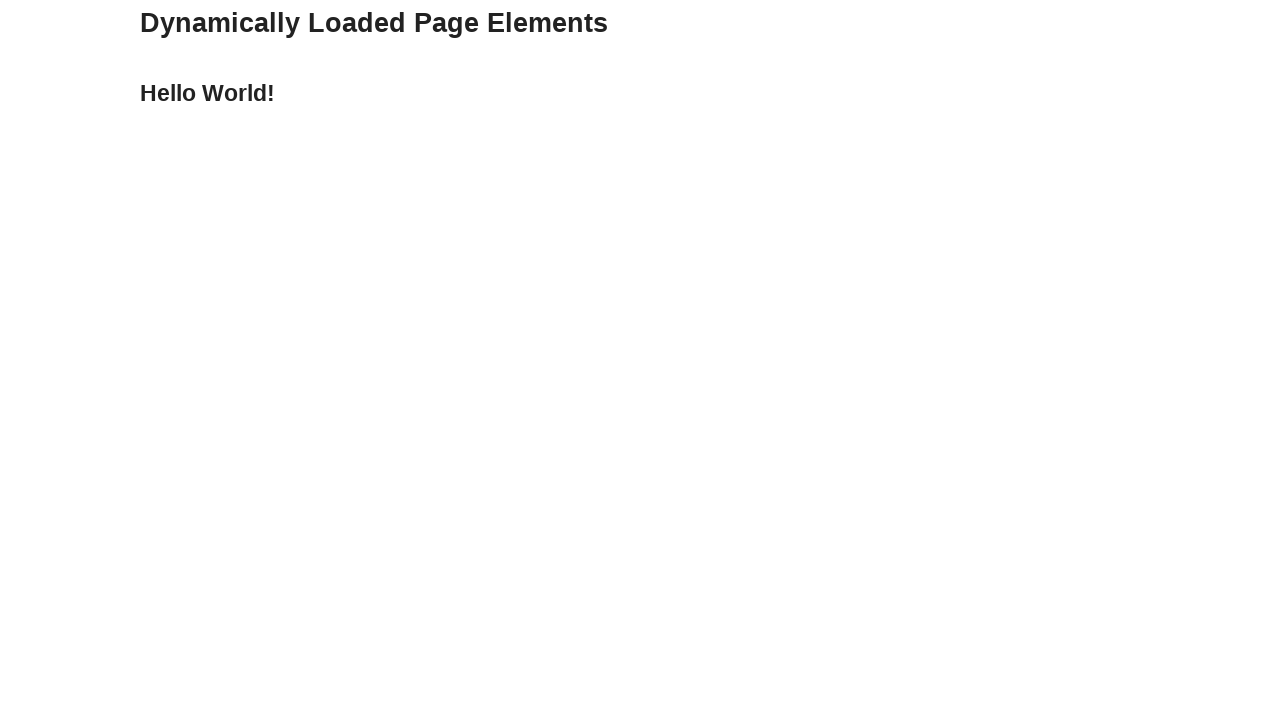

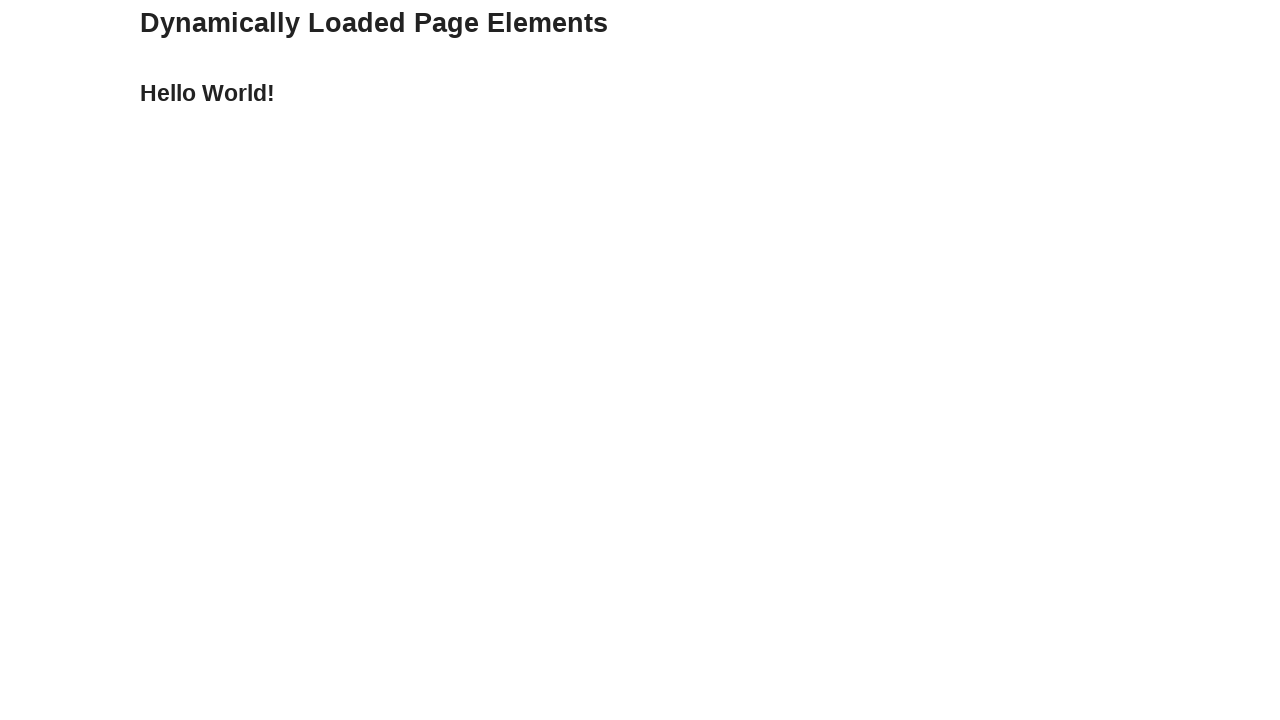